Tests that entered text is trimmed when editing a todo item

Starting URL: https://demo.playwright.dev/todomvc

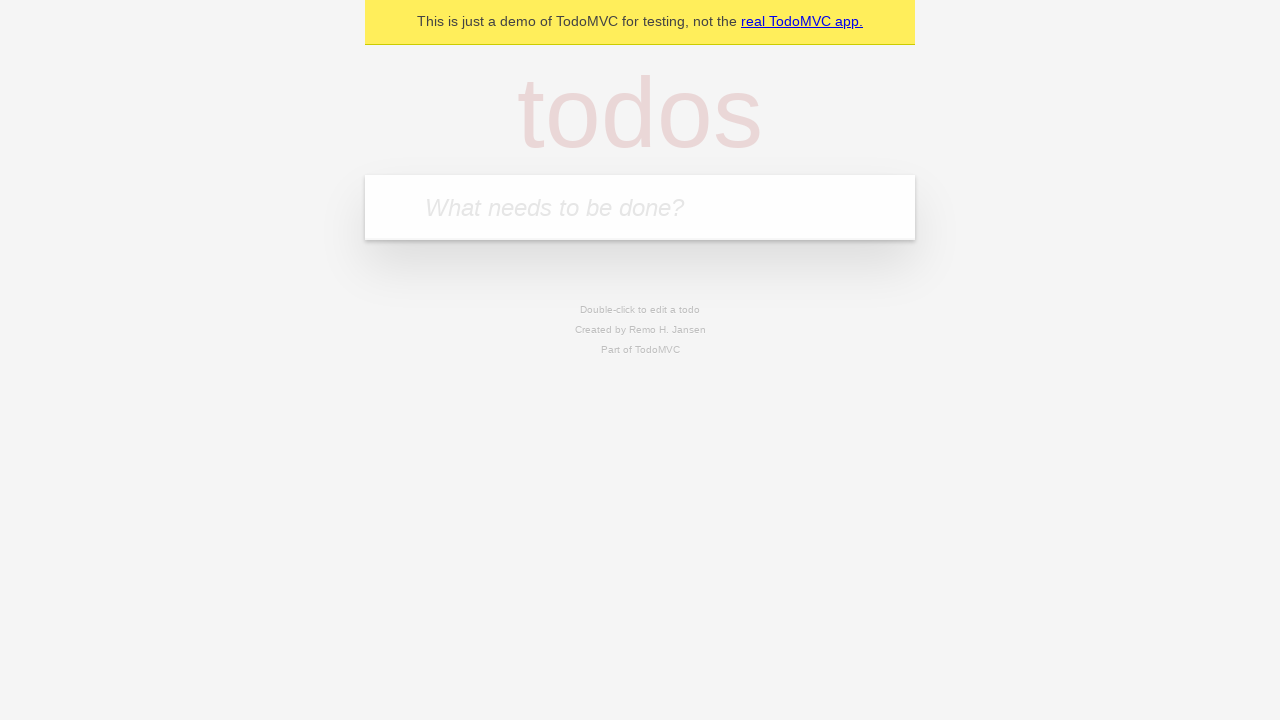

Filled todo input with 'buy some cheese' on internal:attr=[placeholder="What needs to be done?"i]
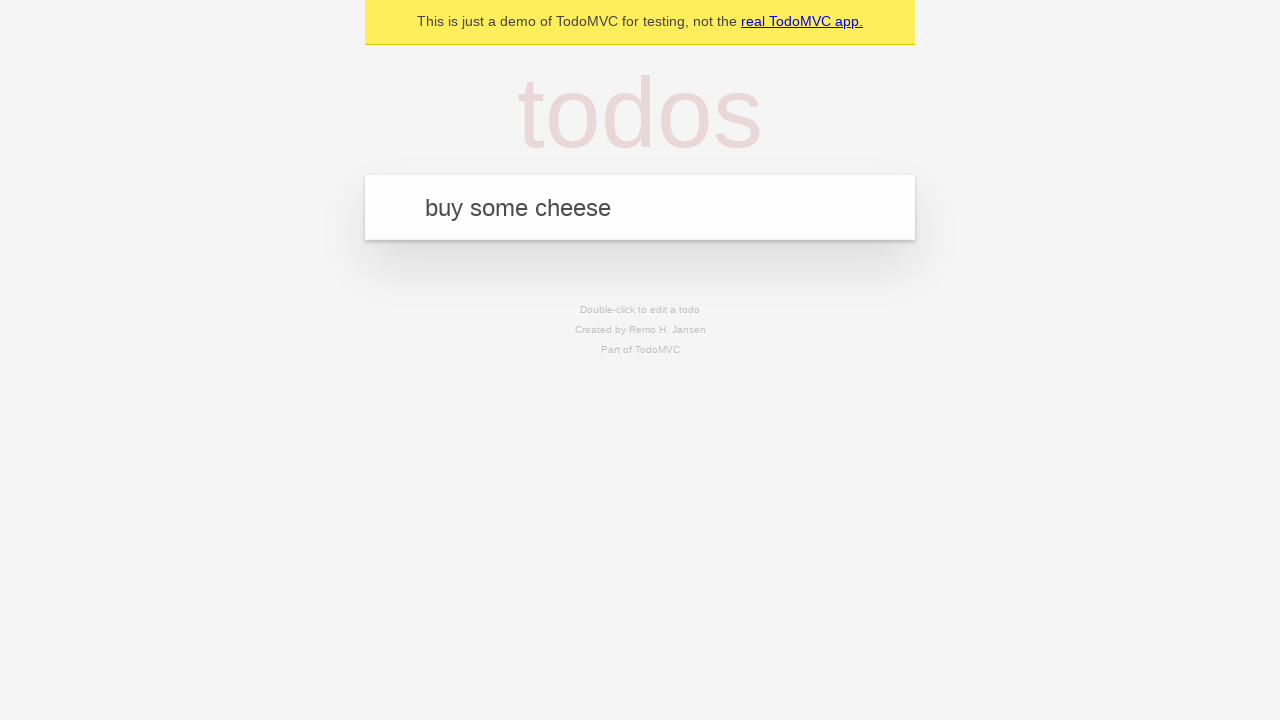

Pressed Enter to create todo 'buy some cheese' on internal:attr=[placeholder="What needs to be done?"i]
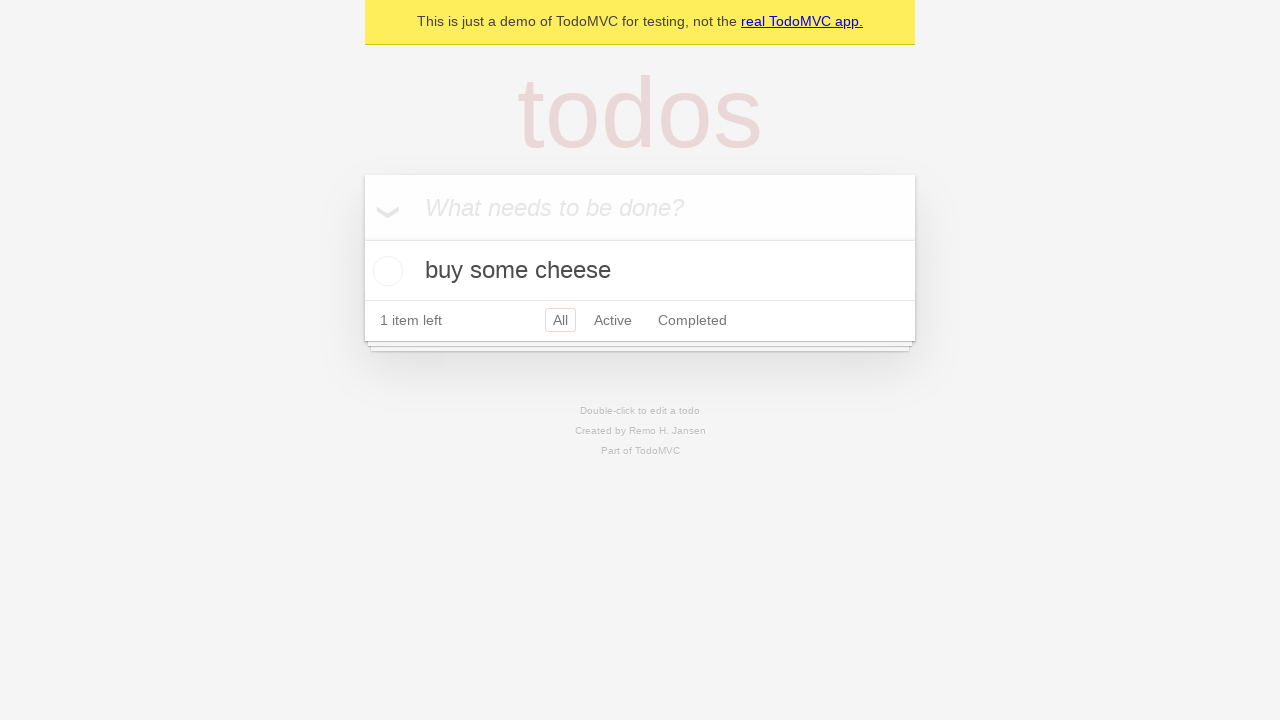

Filled todo input with 'feed the cat' on internal:attr=[placeholder="What needs to be done?"i]
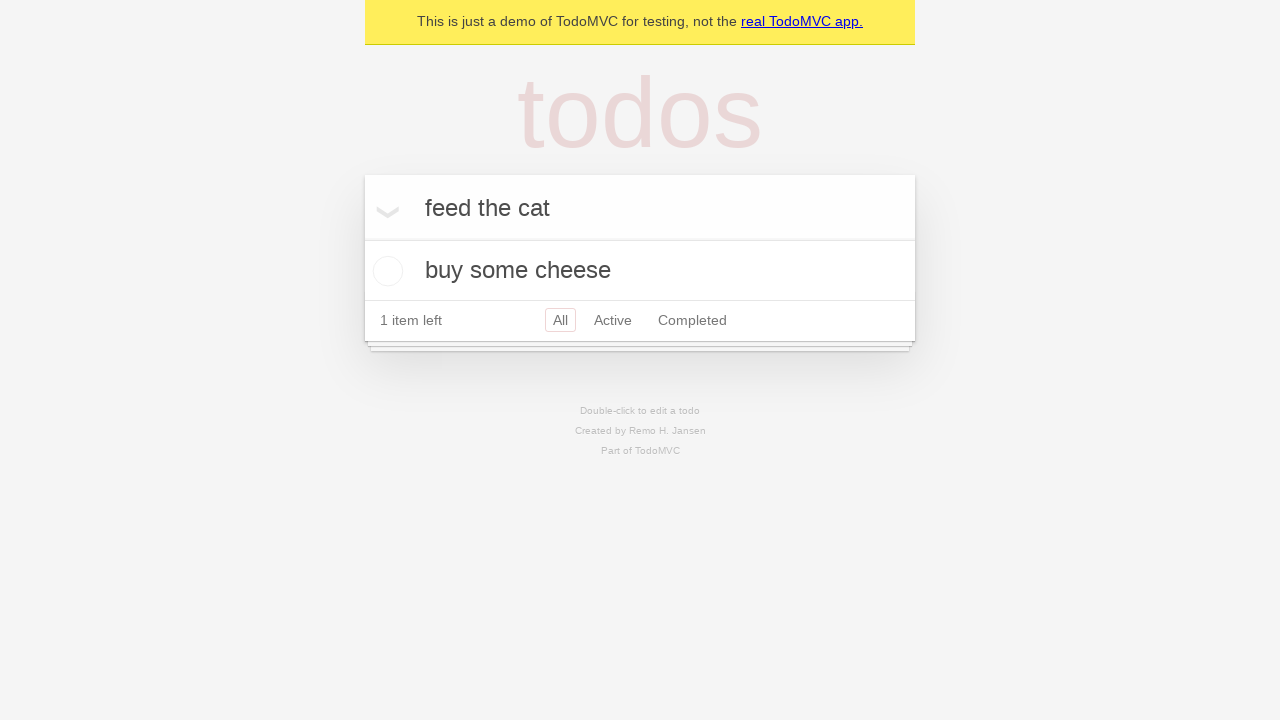

Pressed Enter to create todo 'feed the cat' on internal:attr=[placeholder="What needs to be done?"i]
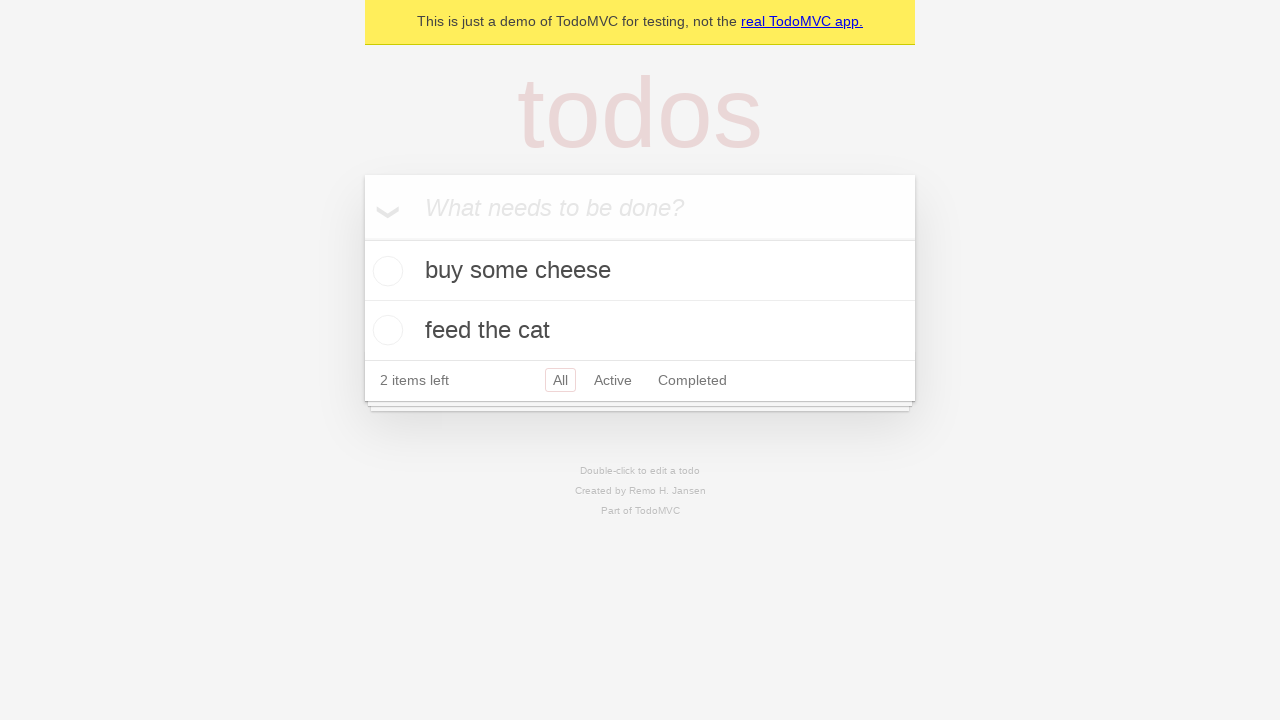

Filled todo input with 'book a doctors appointment' on internal:attr=[placeholder="What needs to be done?"i]
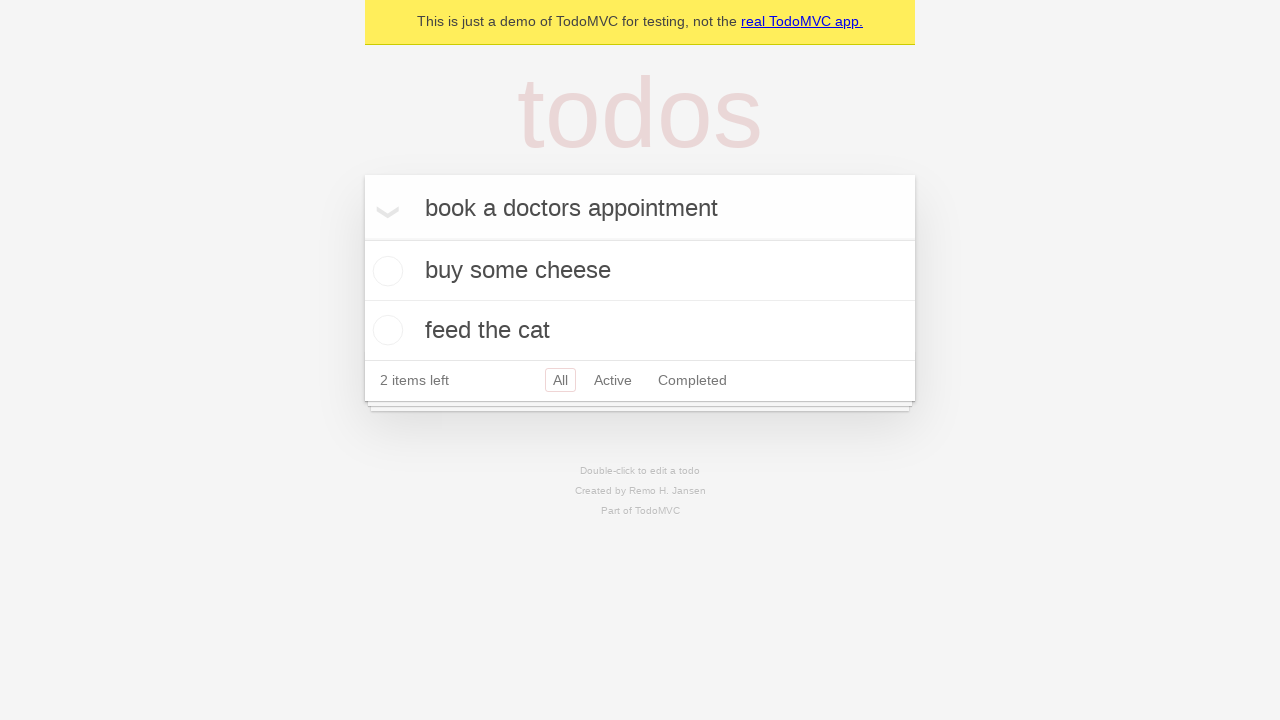

Pressed Enter to create todo 'book a doctors appointment' on internal:attr=[placeholder="What needs to be done?"i]
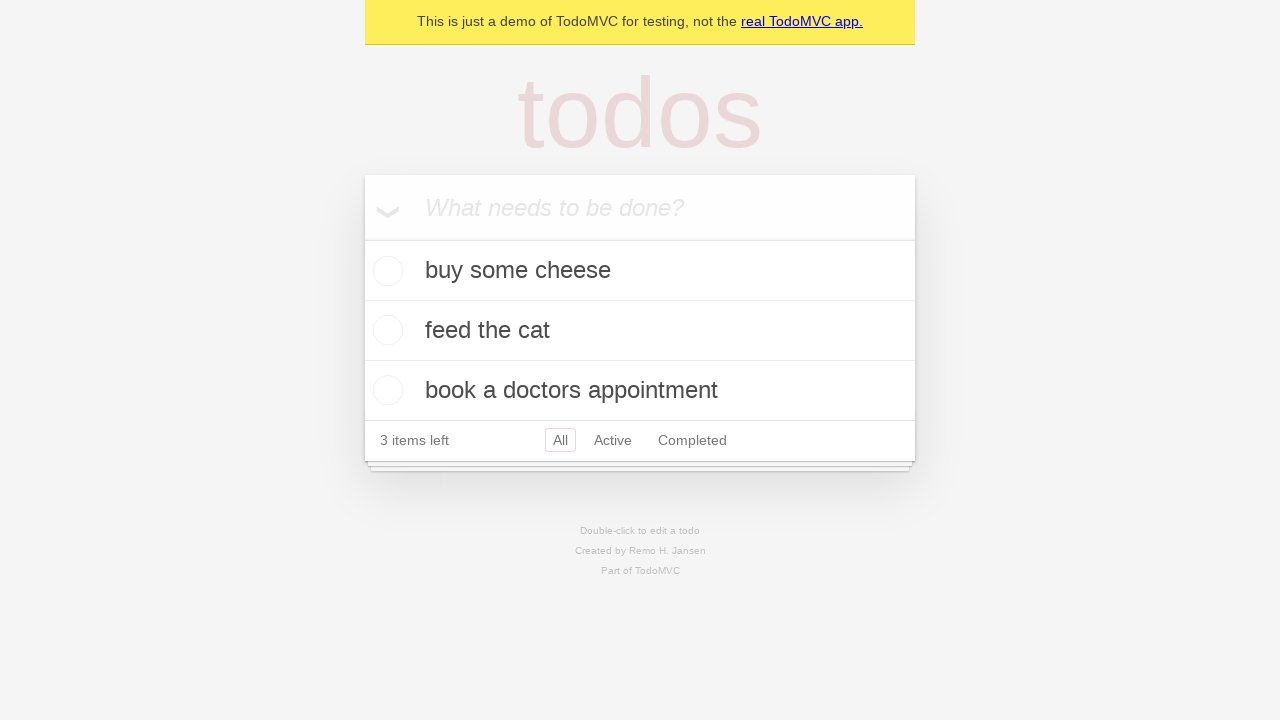

Waited for all 3 todo items to load
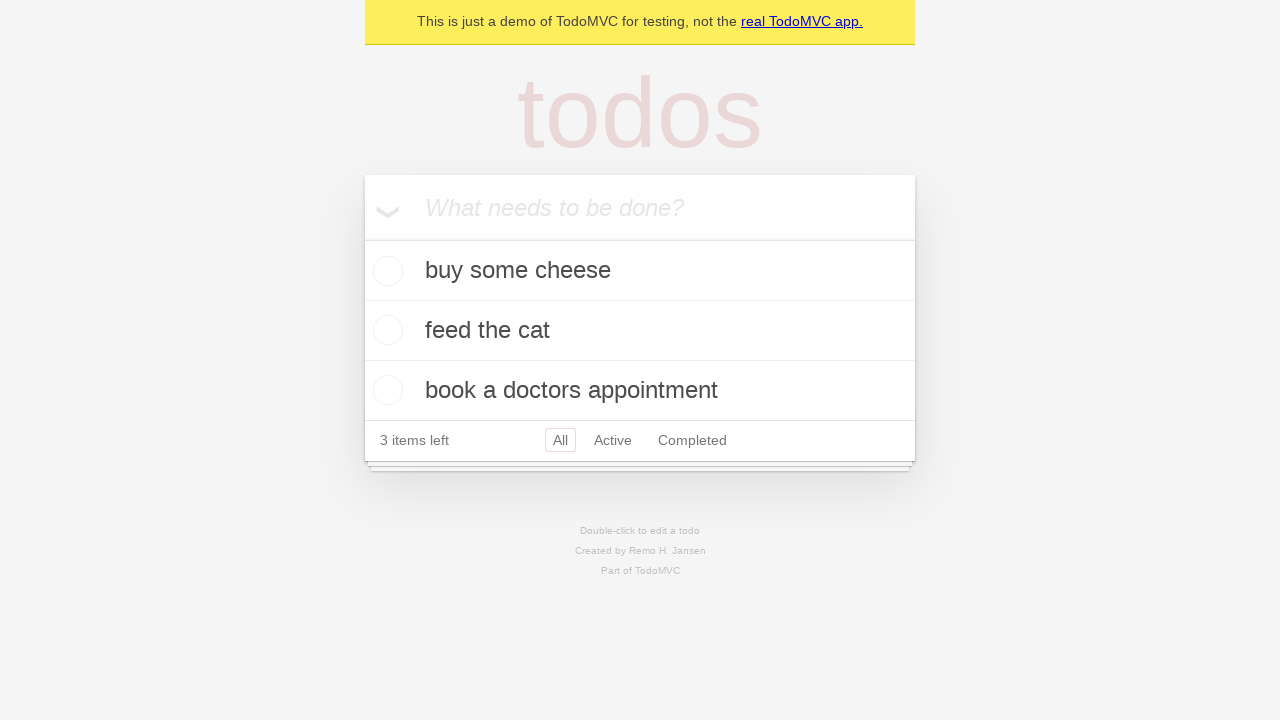

Double-clicked second todo item to enter edit mode at (640, 331) on [data-testid='todo-item'] >> nth=1
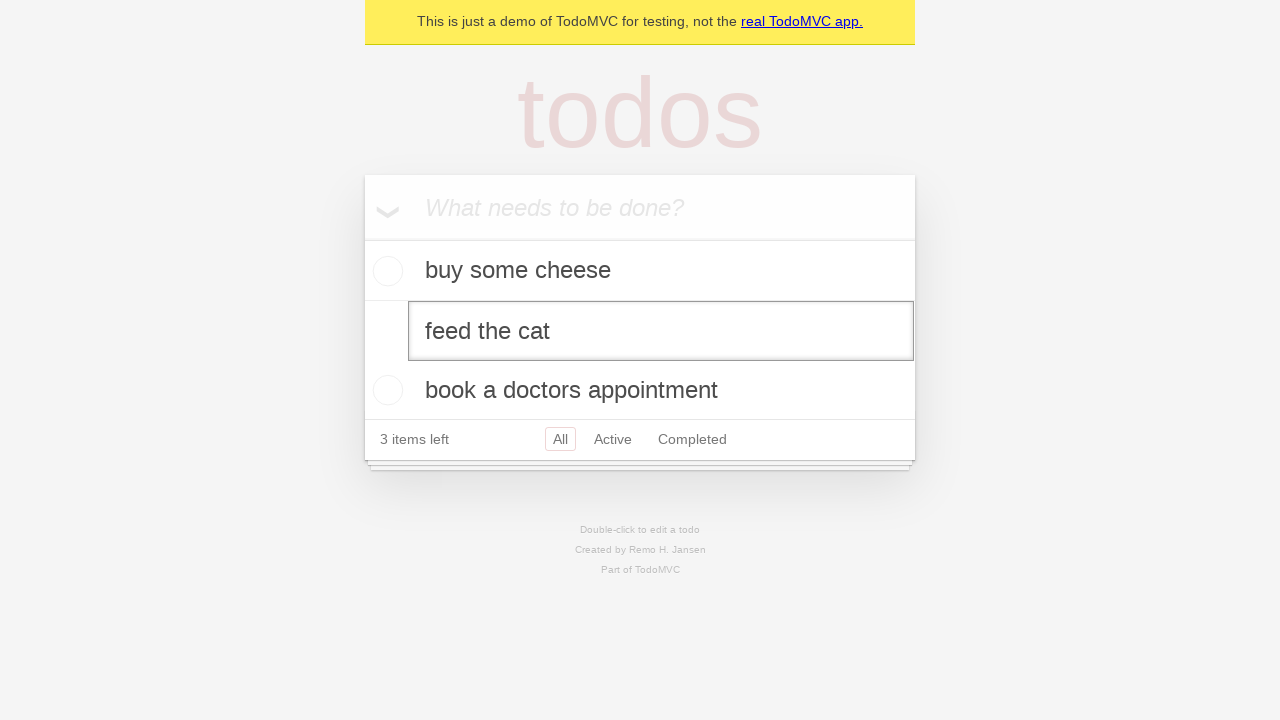

Filled edit textbox with text containing leading and trailing spaces on [data-testid='todo-item'] >> nth=1 >> internal:role=textbox[name="Edit"i]
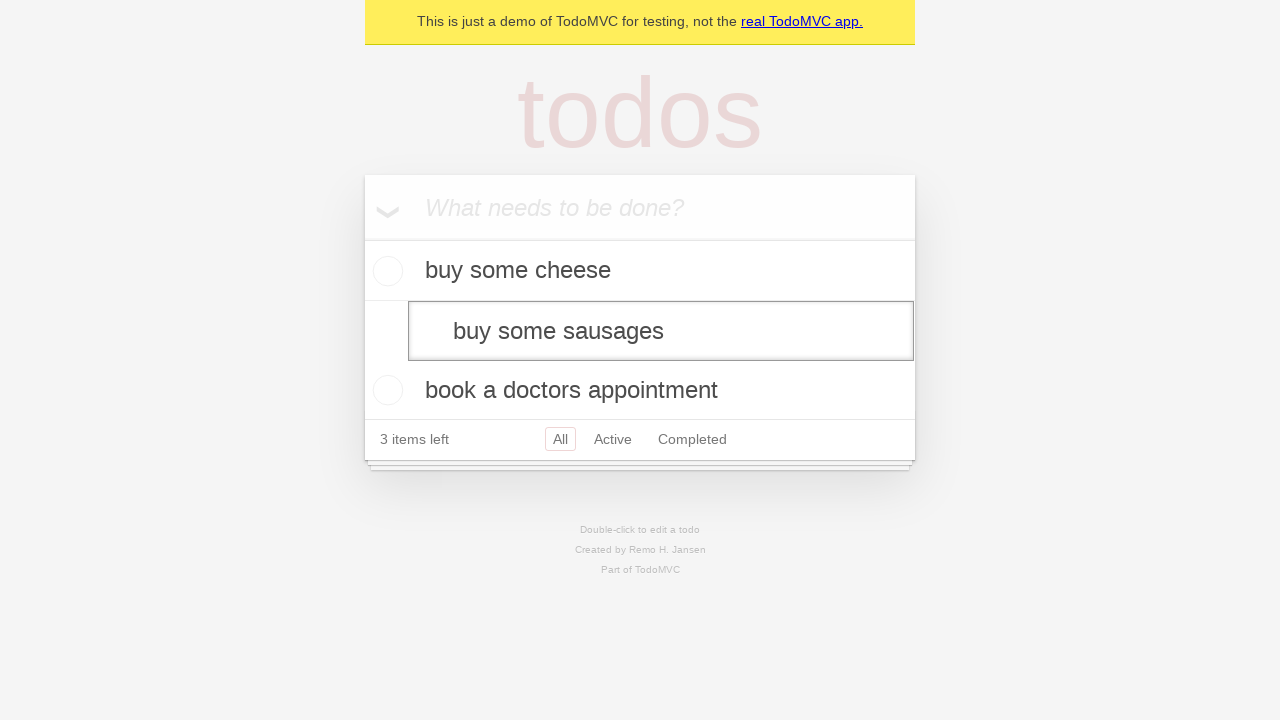

Pressed Enter to confirm edit and verify text trimming on [data-testid='todo-item'] >> nth=1 >> internal:role=textbox[name="Edit"i]
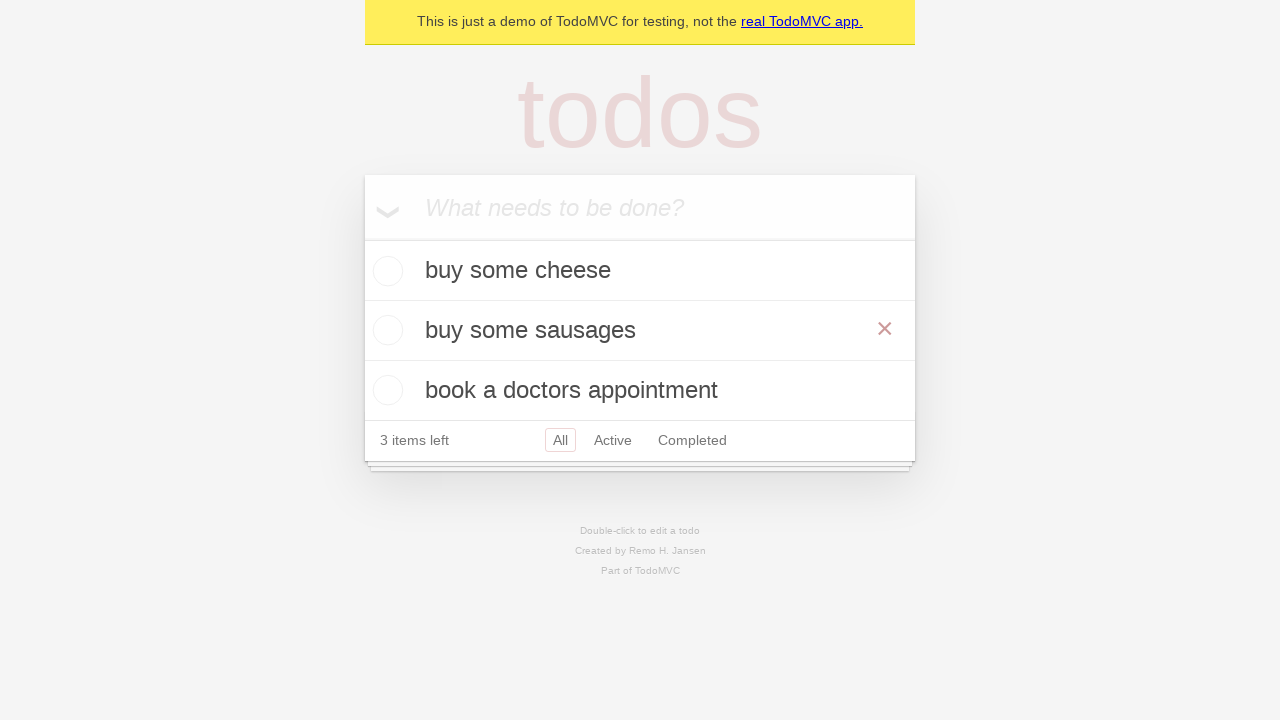

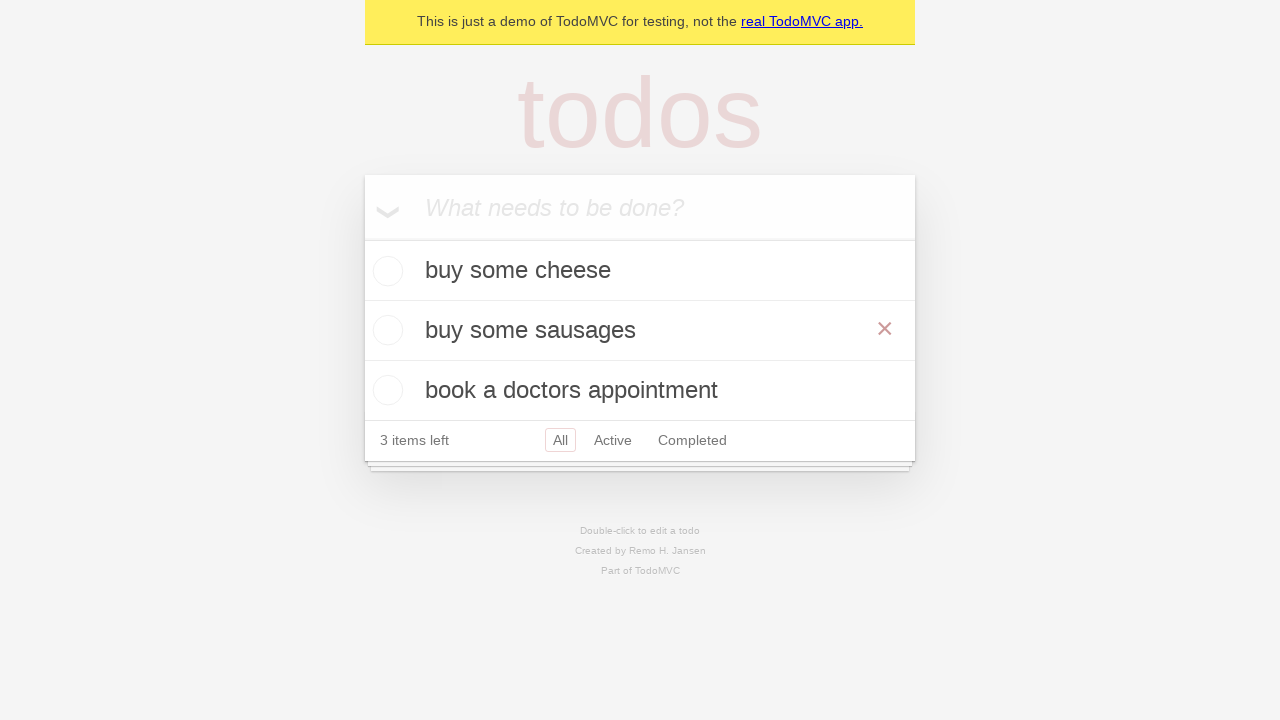